Tests double-click functionality on W3Schools by switching to an iframe and performing a double-click action on a paragraph element, then verifying the result text changes

Starting URL: https://www.w3schools.com/jsref/tryit.asp?filename=tryjsref_ondblclick

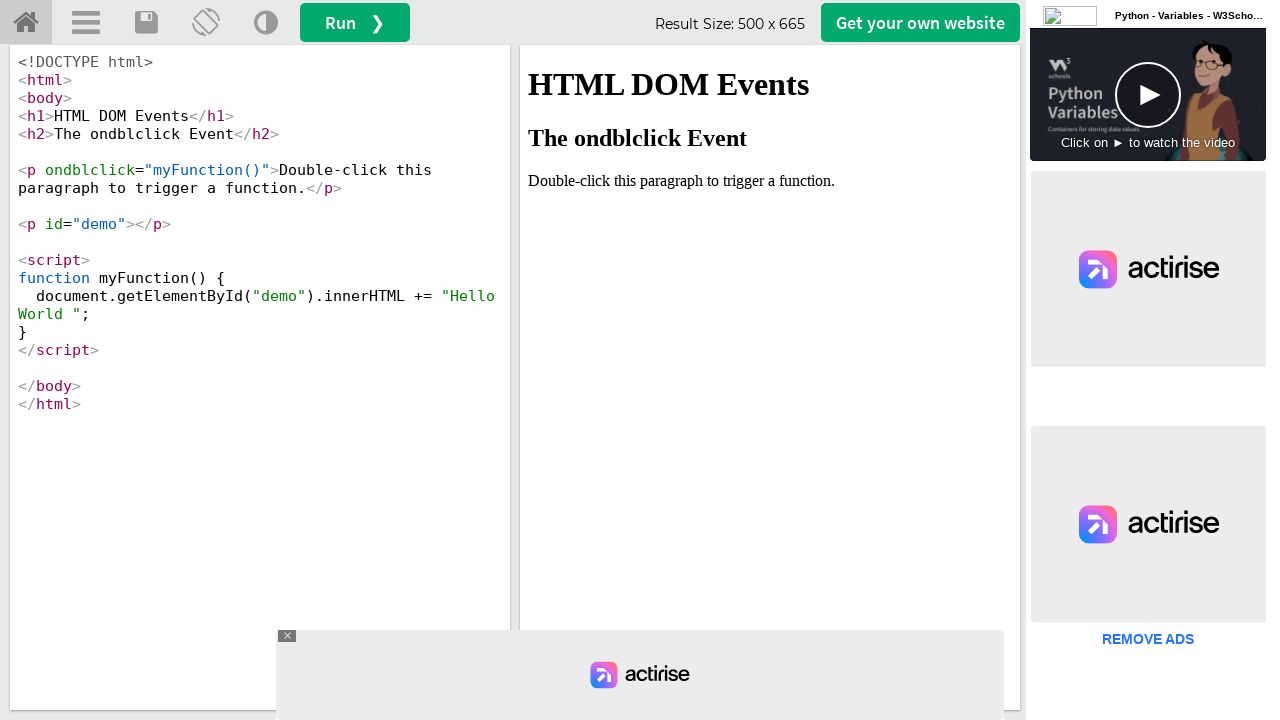

Located iframe with ID 'iframeResult'
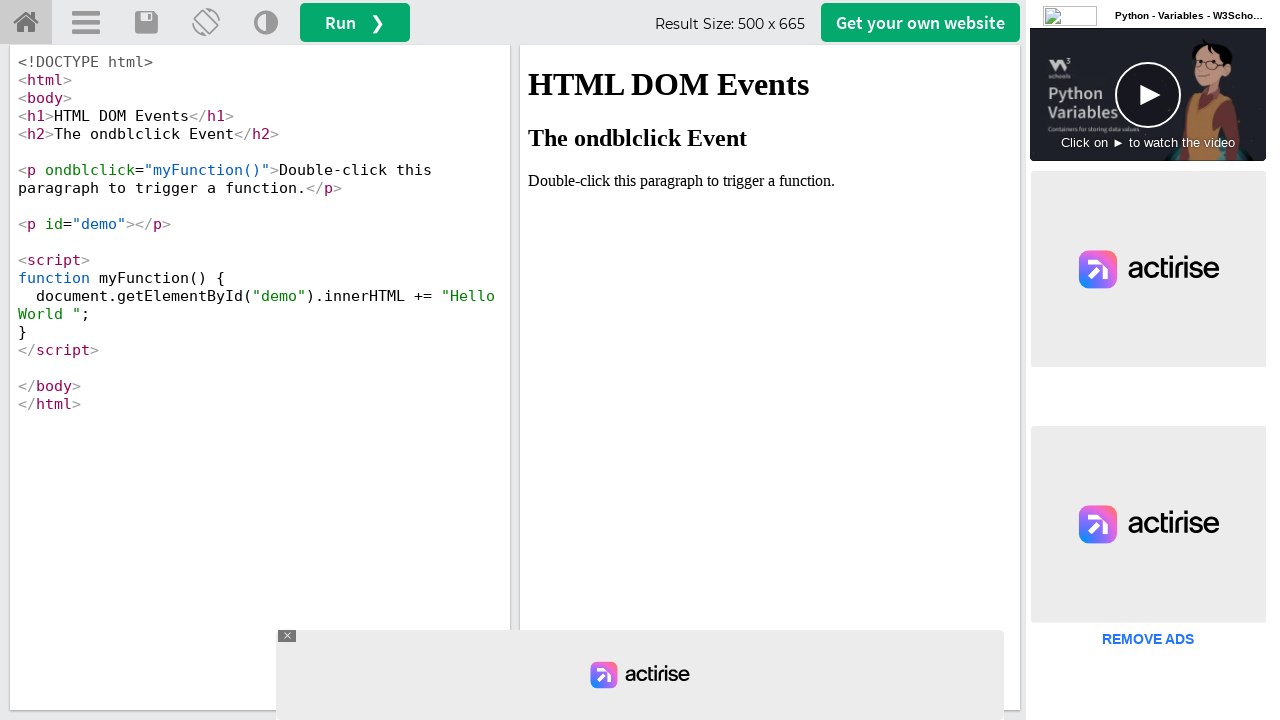

Double-clicked on paragraph element containing 'Double-click' text at (770, 181) on #iframeResult >> internal:control=enter-frame >> xpath=//p[contains(text(),'Doub
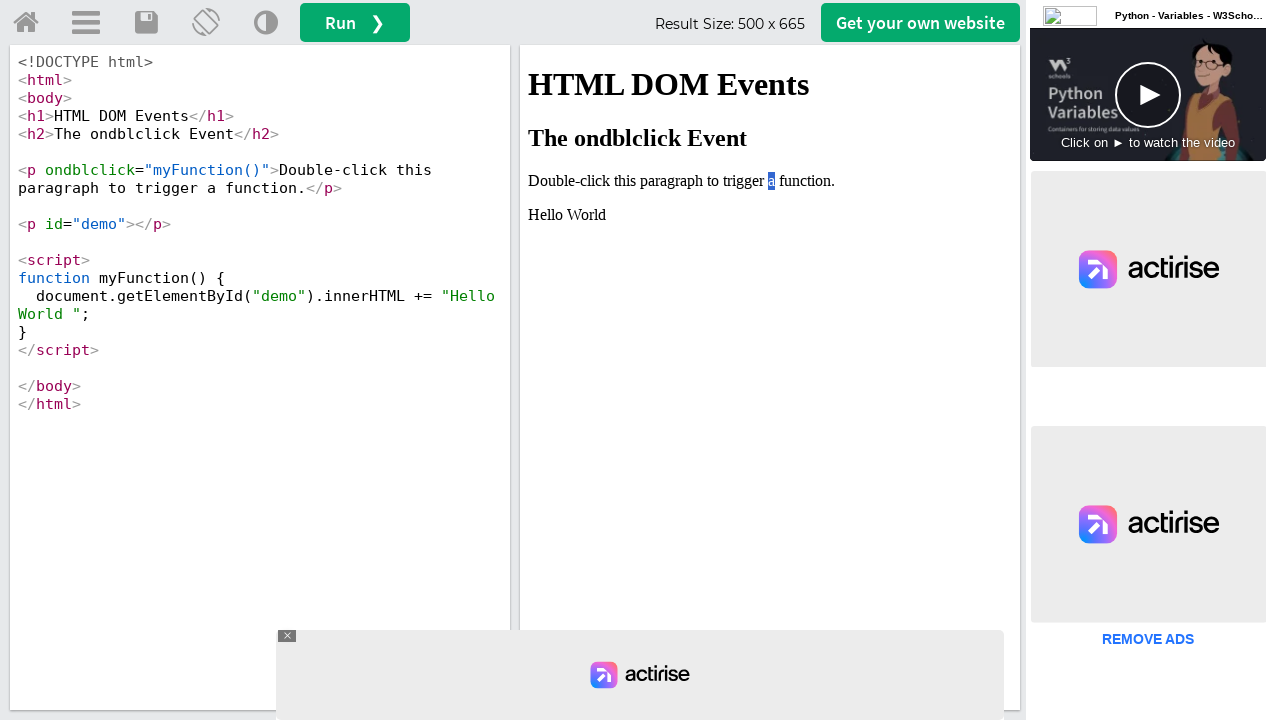

Result text in #demo element appeared after double-click
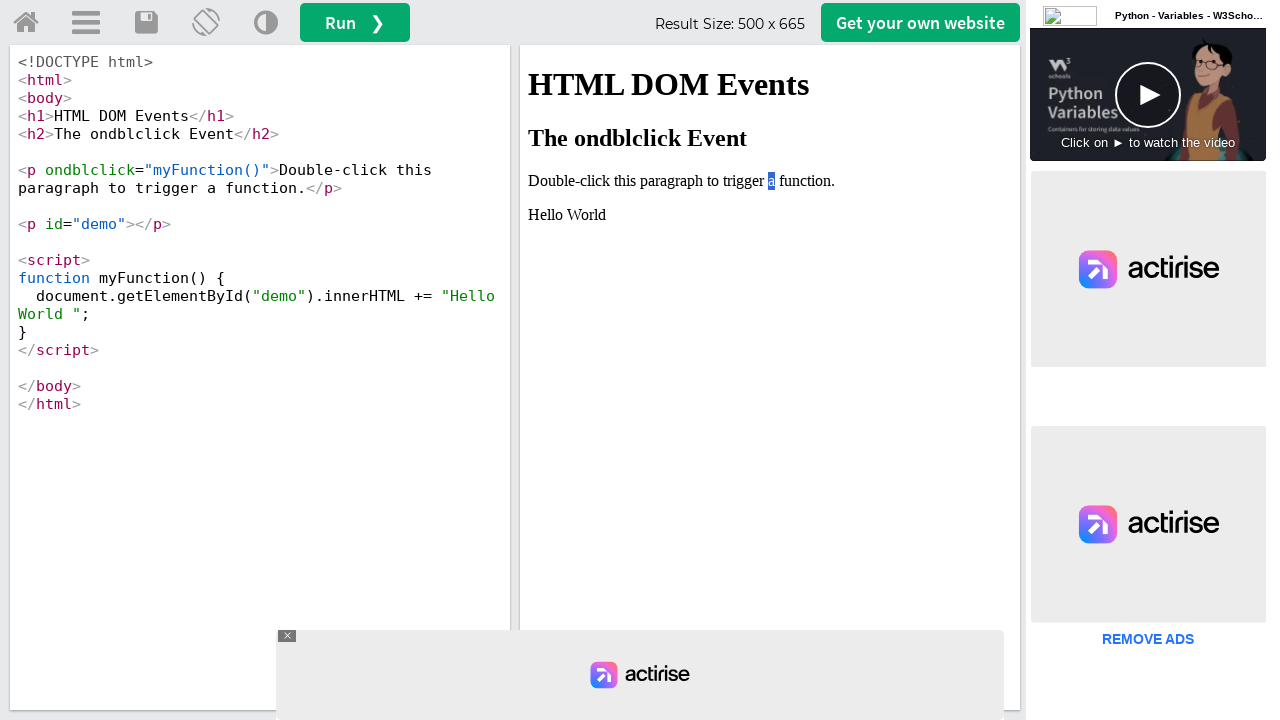

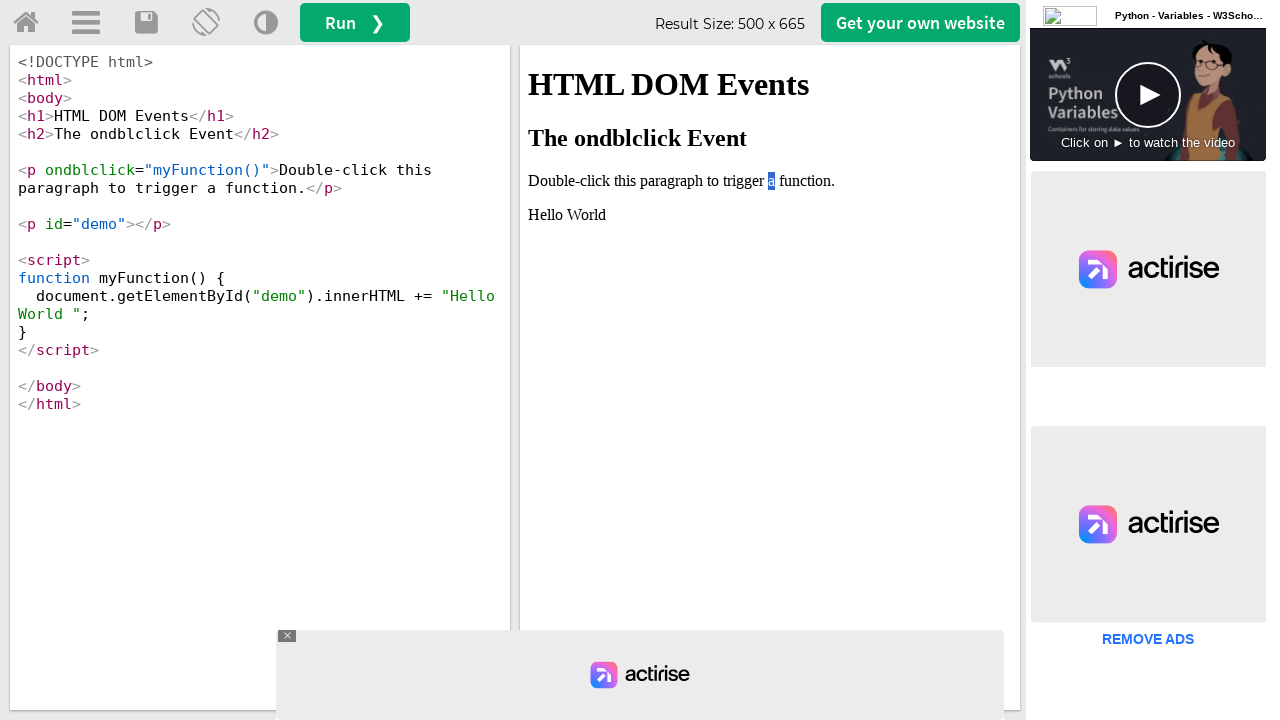